Navigates to a Danish website (piv.pivpiv.dk) after displaying loading messages in the console

Starting URL: https://piv.pivpiv.dk/

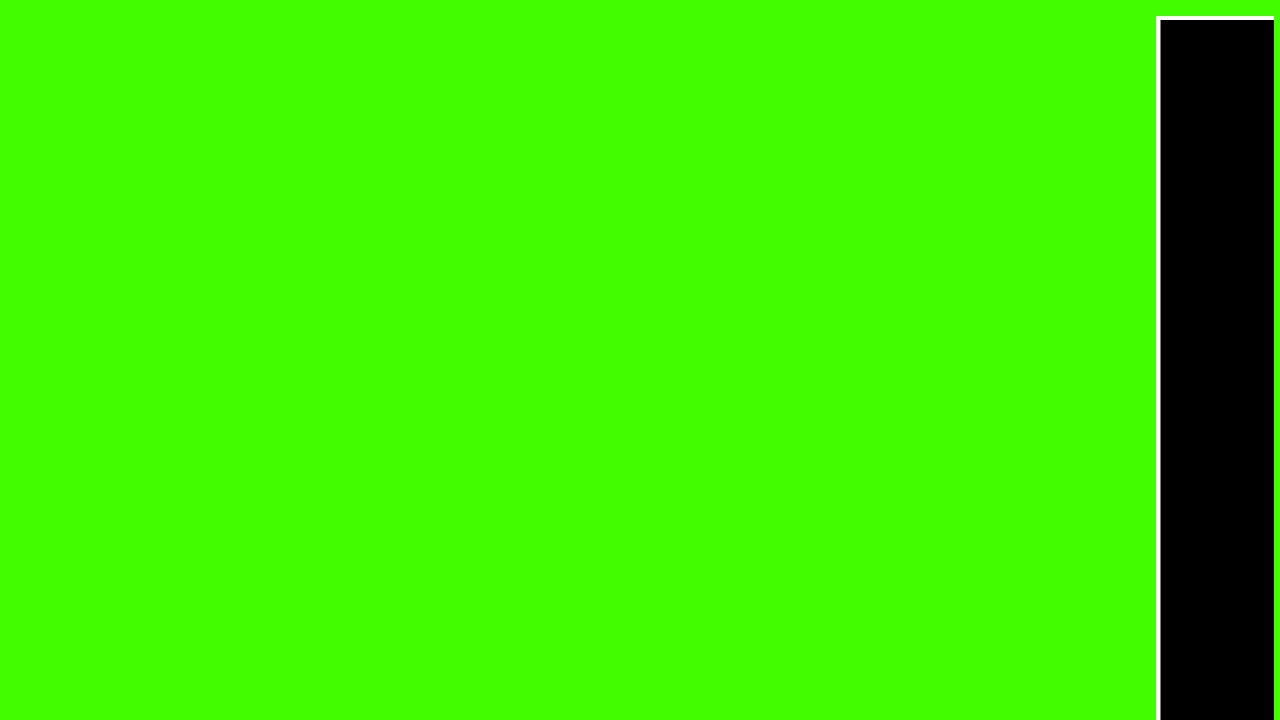

Page loaded with domcontentloaded state
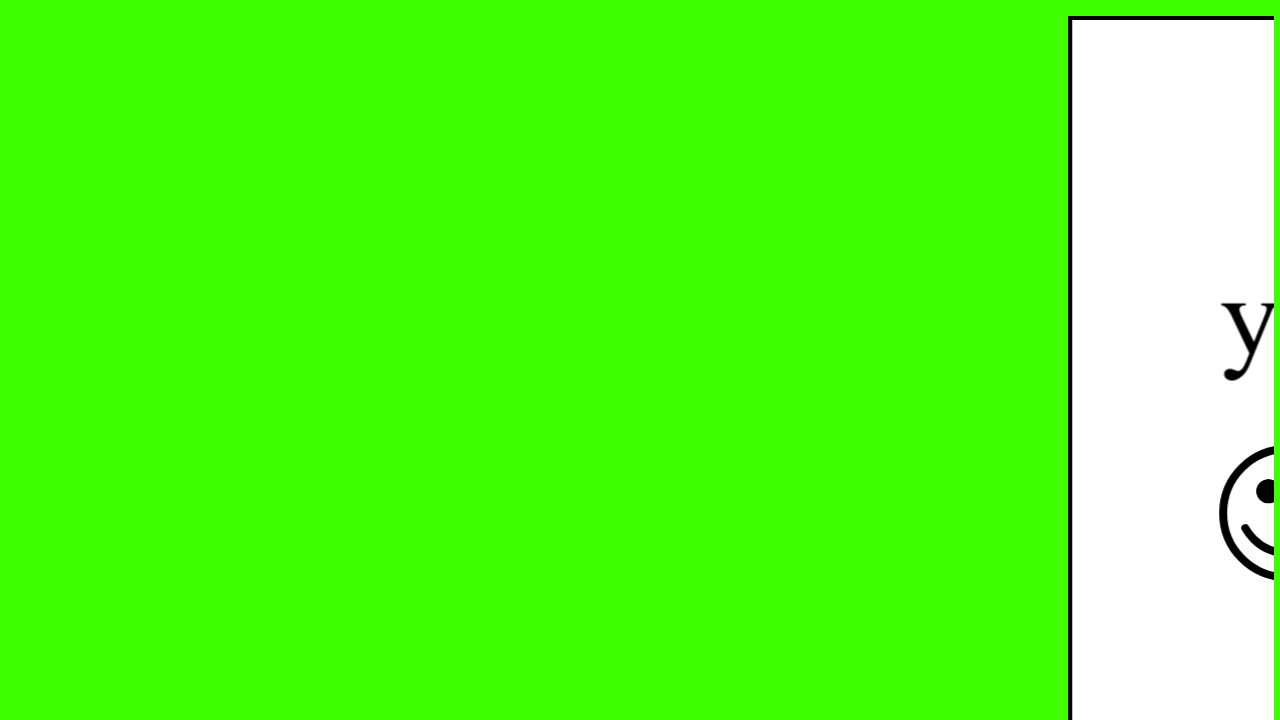

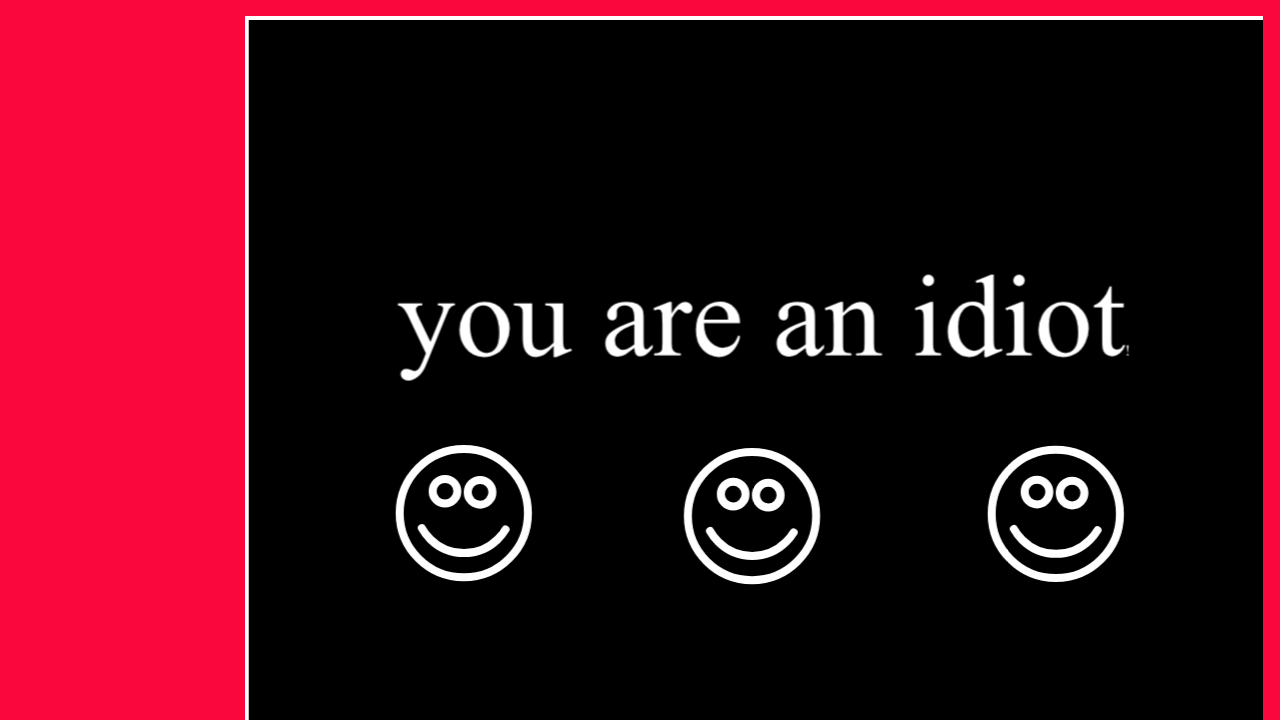